Navigates to Swiggy's Bangalore city page and verifies the page loads successfully

Starting URL: https://www.swiggy.com/city/bangalore

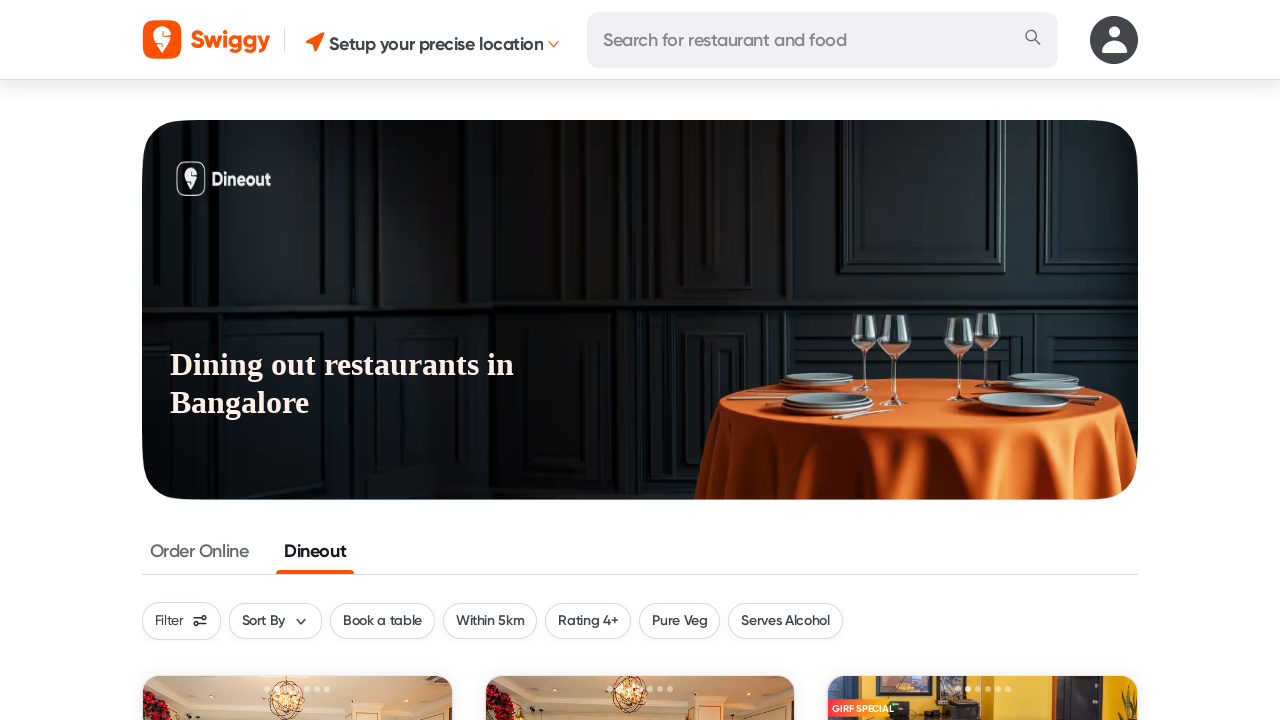

Navigated to Swiggy's Bangalore city page
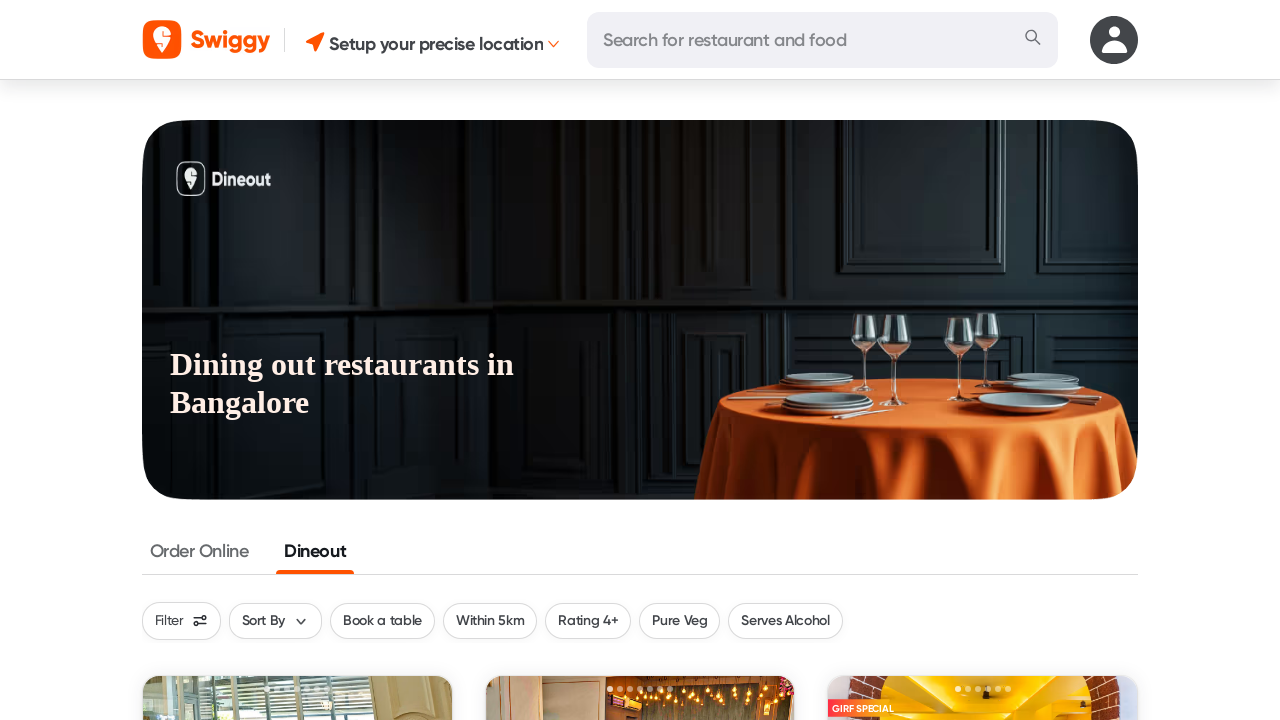

Page DOM content loaded successfully
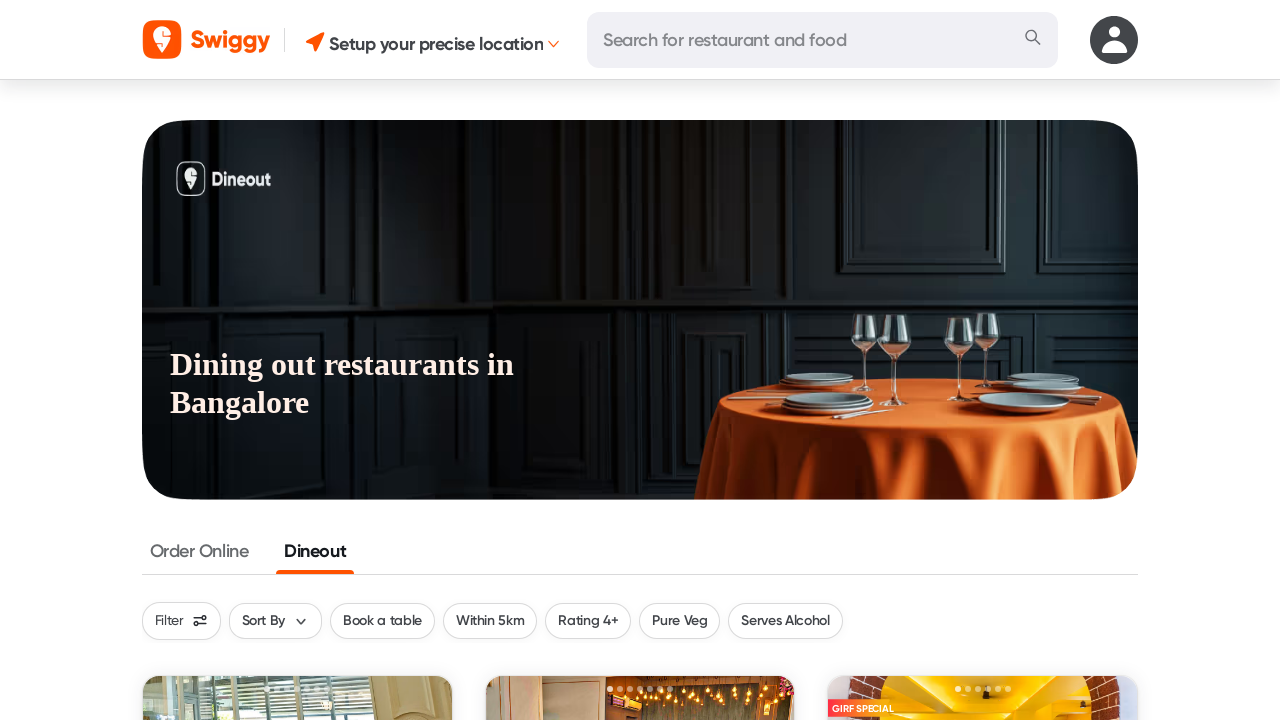

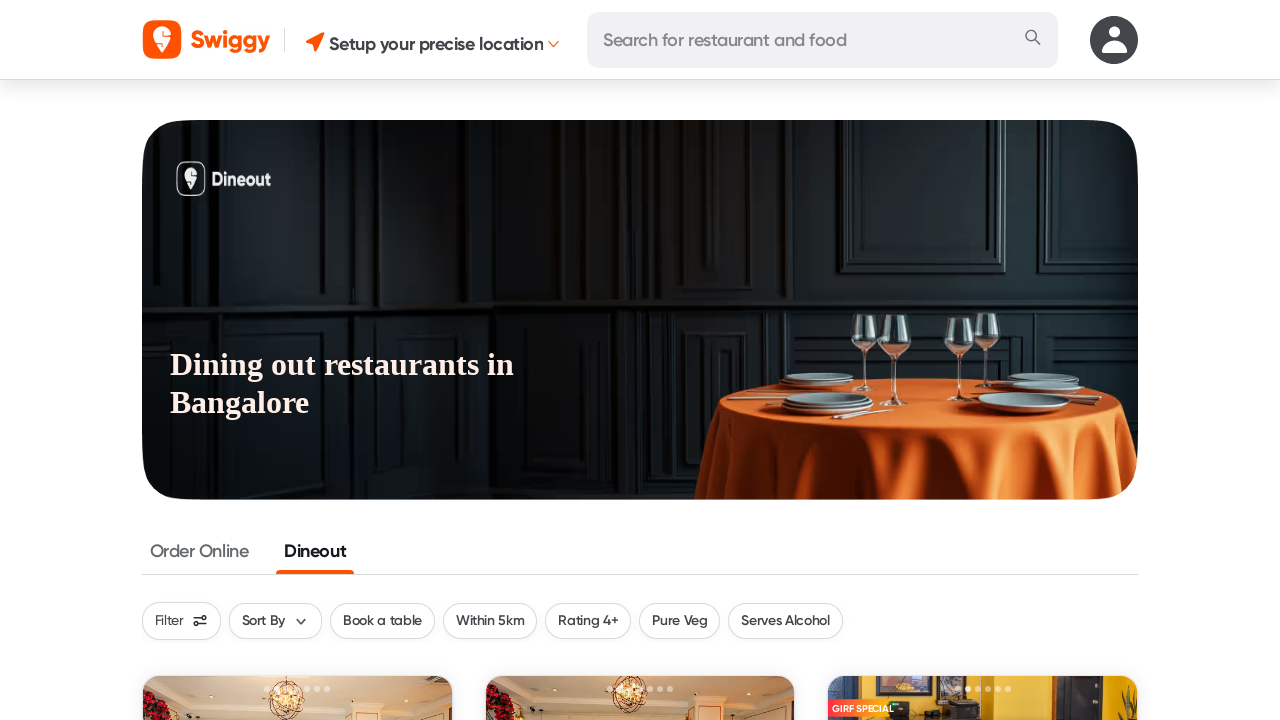